Tests dropdown selection functionality by clicking on the origin station field and selecting a city from the dropdown list

Starting URL: https://rahulshettyacademy.com/dropdownsPractise/

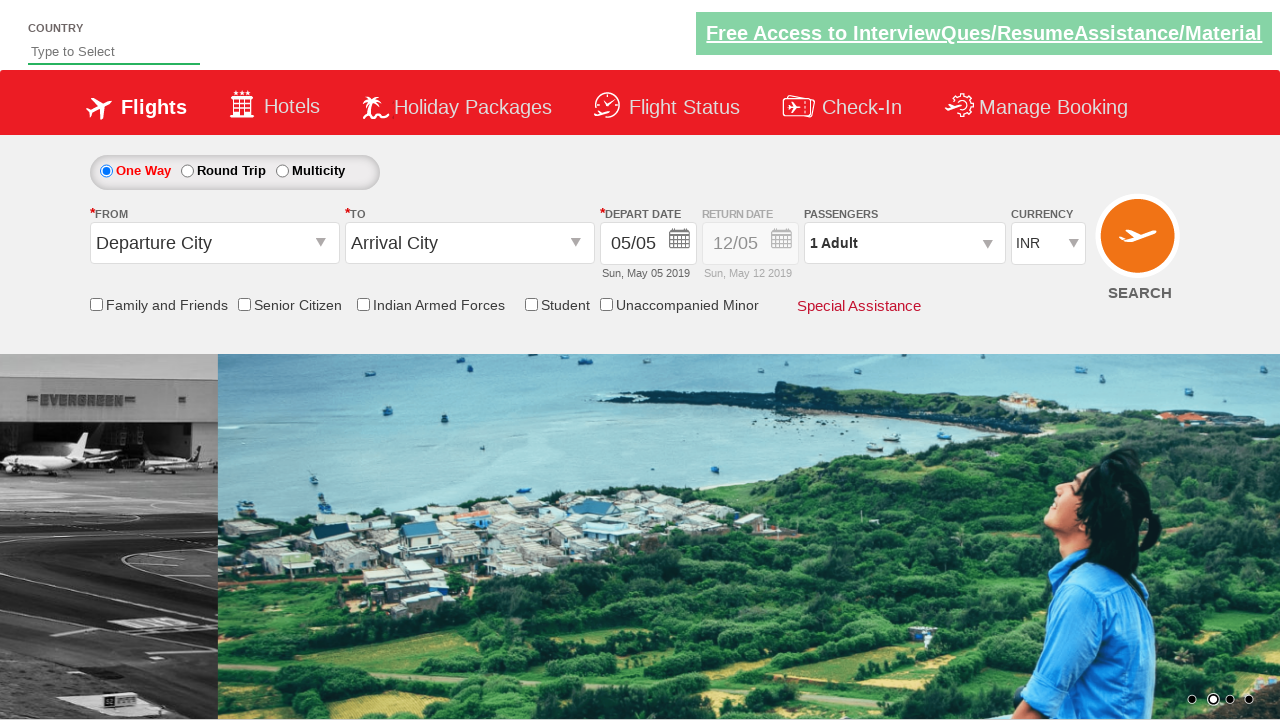

Clicked on origin station dropdown field at (214, 243) on #ctl00_mainContent_ddl_originStation1_CTXT
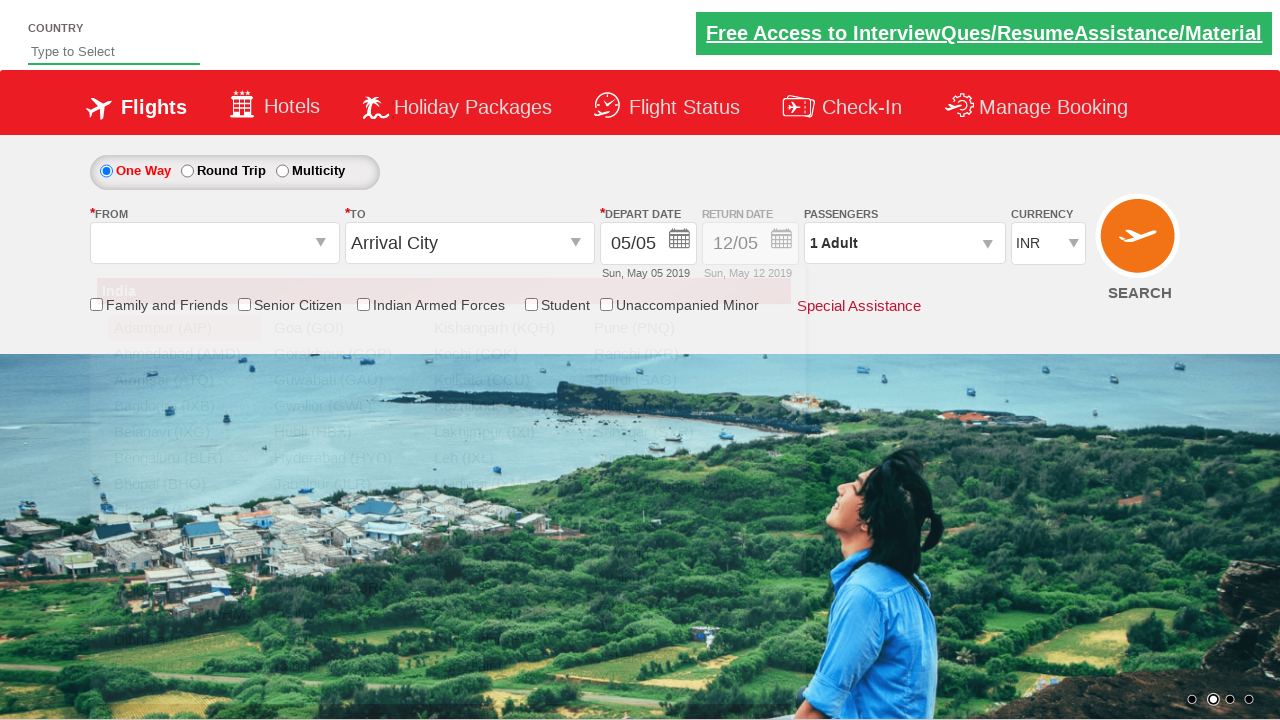

Dropdown options loaded and became visible
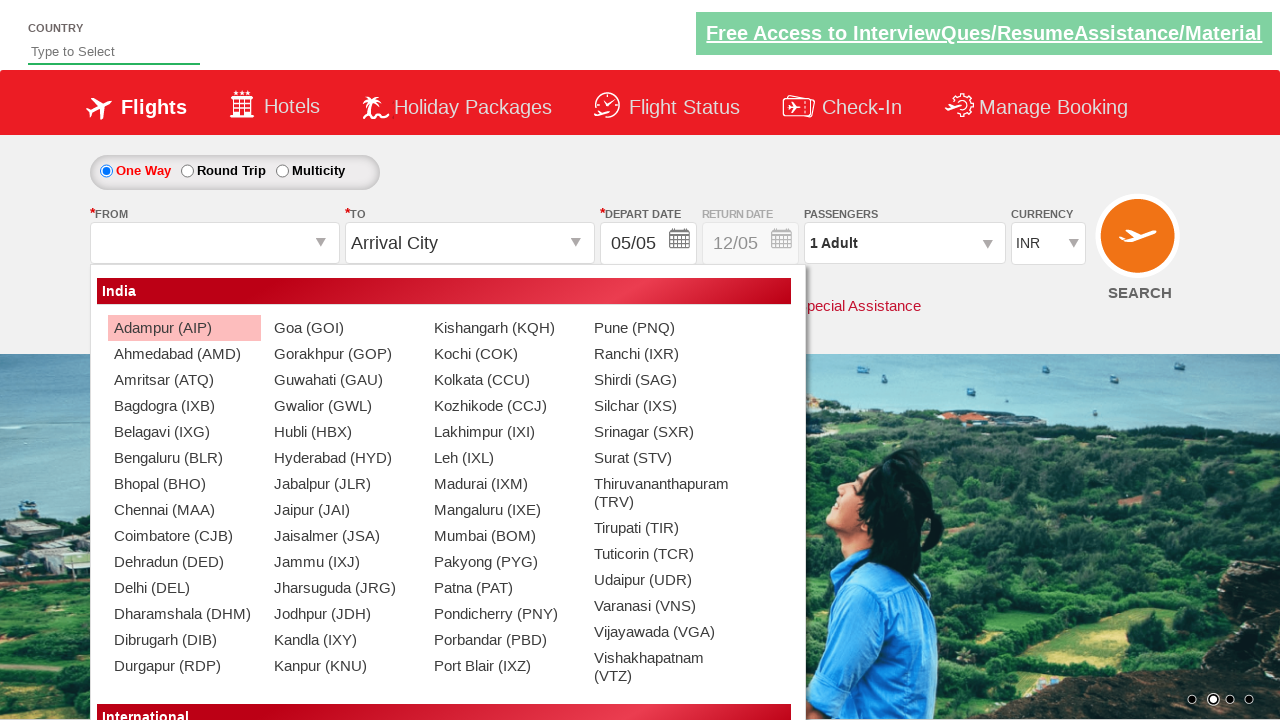

Selected 'Durgapur (RDP)' from the dropdown list at (177, 666) on xpath=//div[@id='dropdownGroup1']//div[@class='dropdownDiv']//ul[1]//li >> nth=1
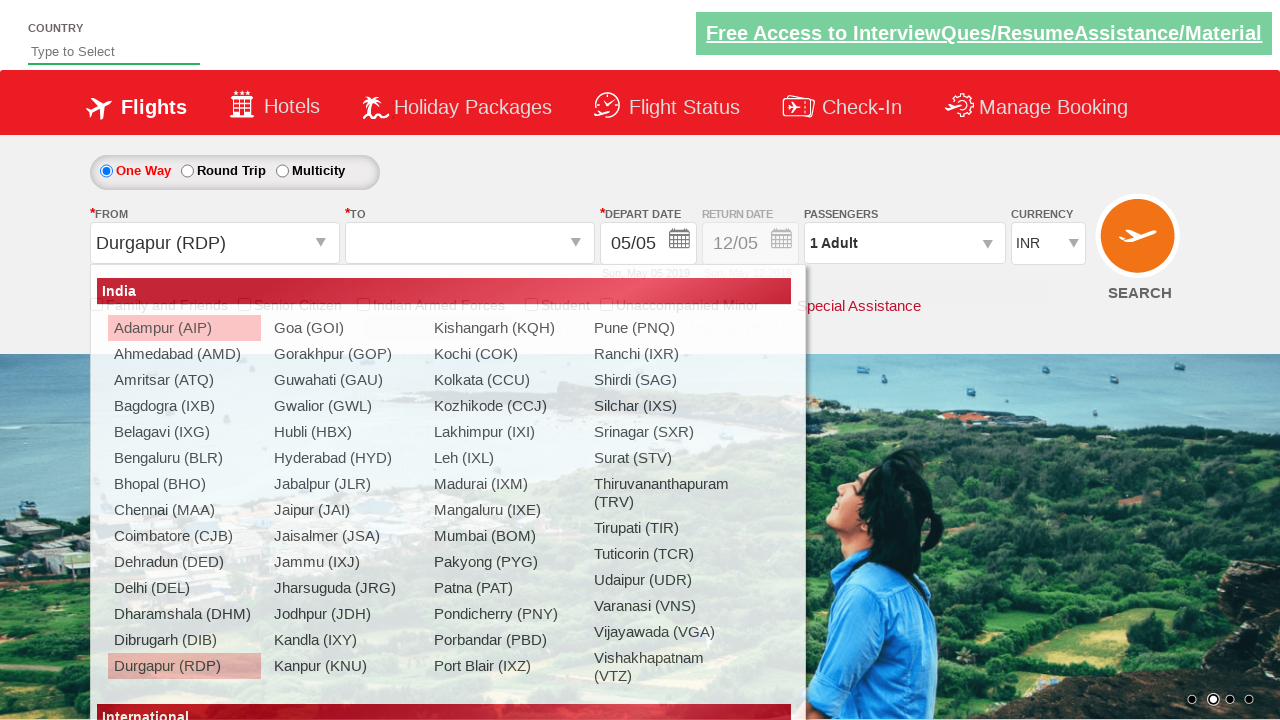

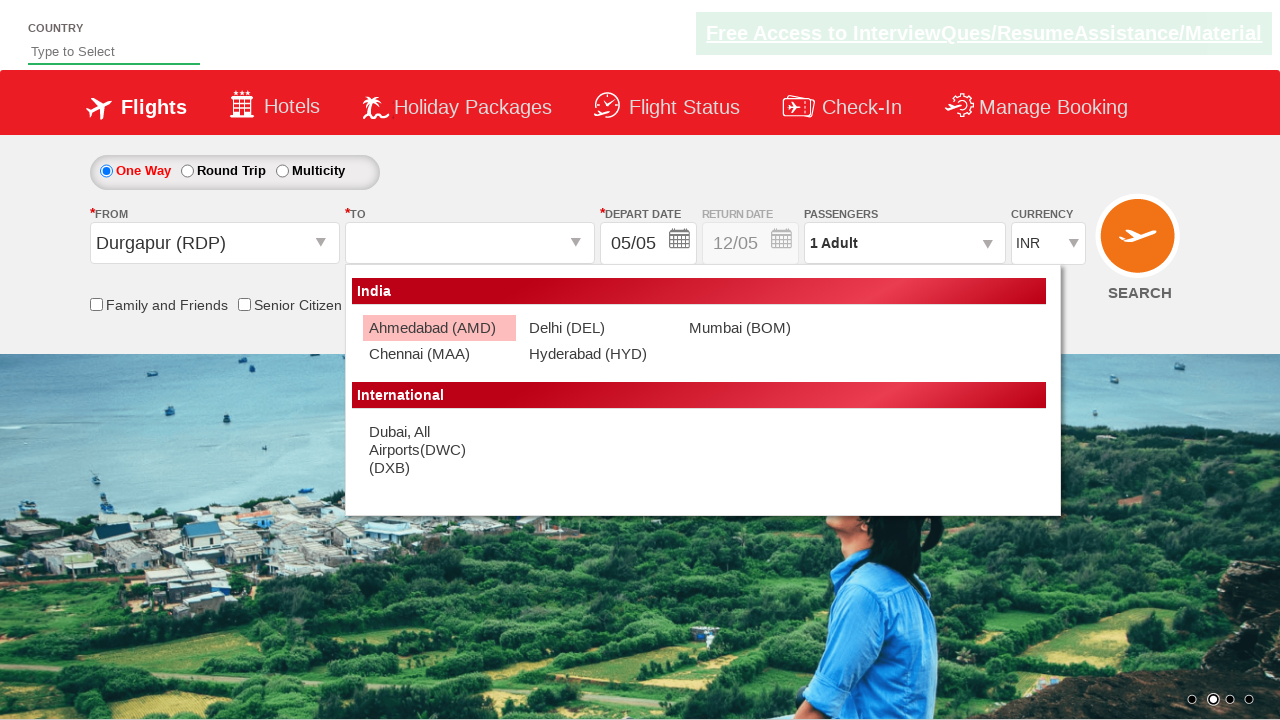